Tests iframe navigation and content verification by switching between multiple nested iframes and verifying content is displayed in each frame

Starting URL: https://demoqa.com/frames

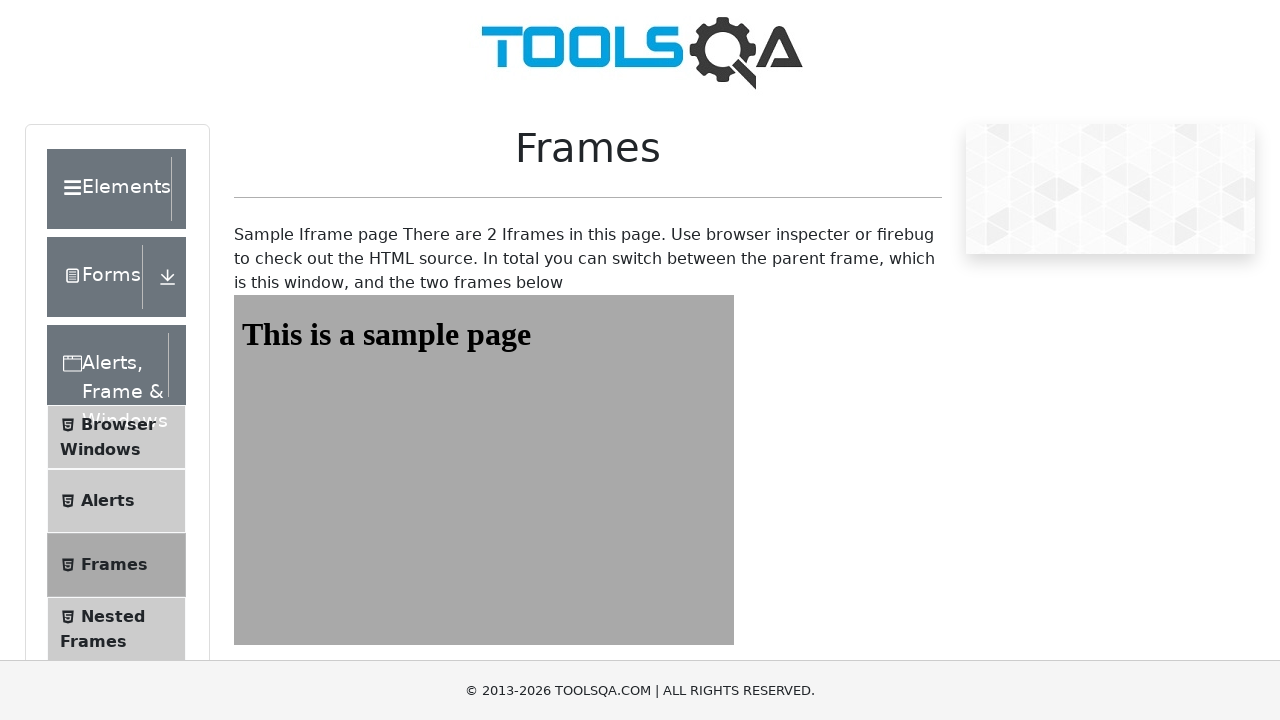

Navigated to https://demoqa.com/frames
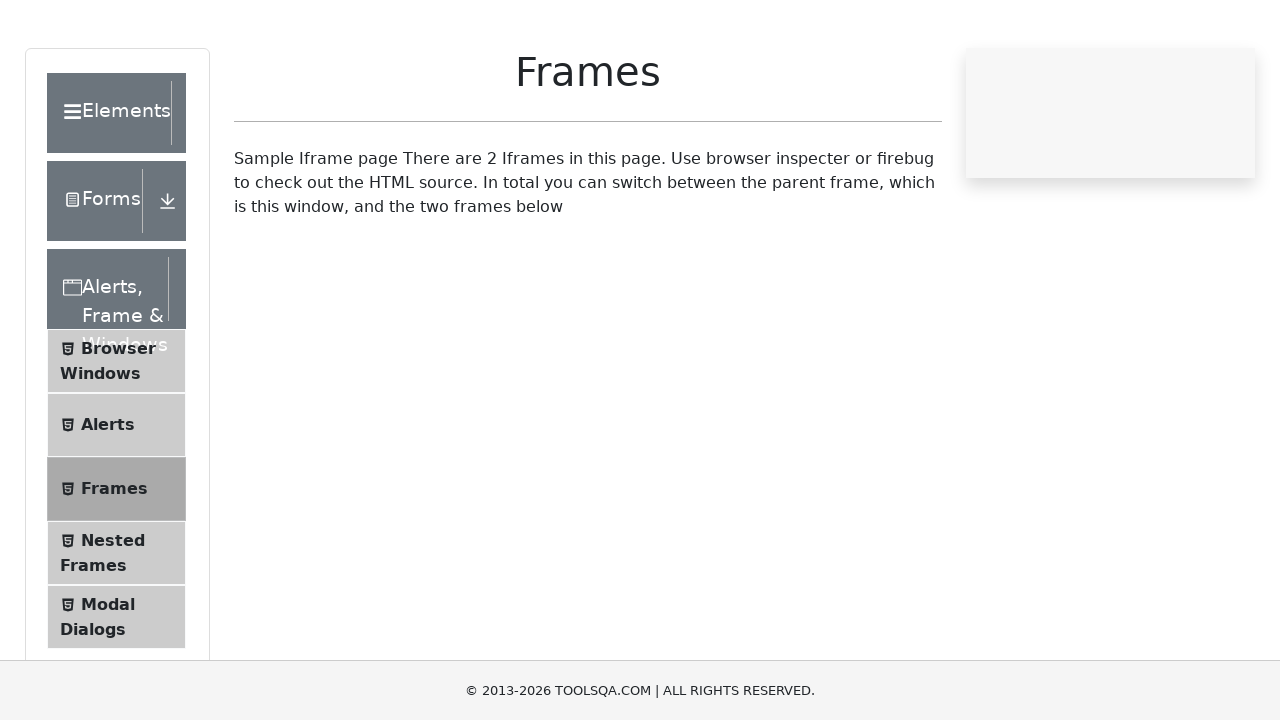

Located first iframe with id 'frame1'
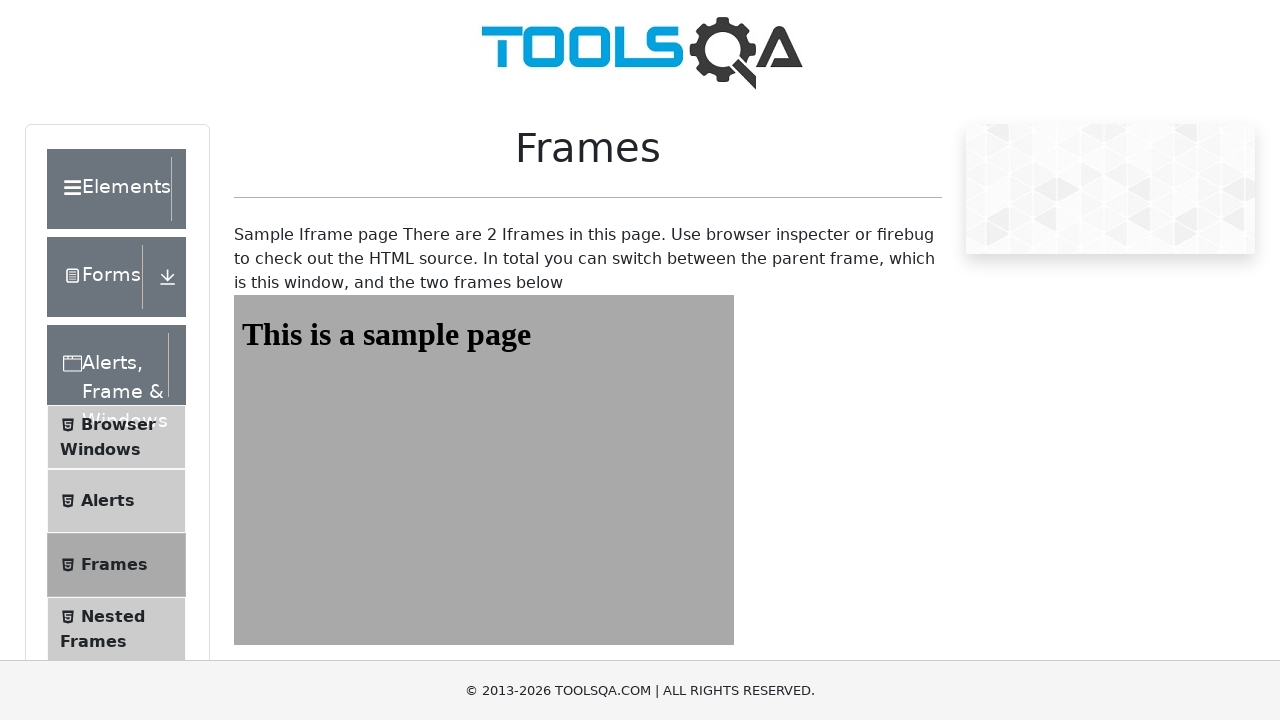

Verified content 'This is a sample page' is displayed in first iframe
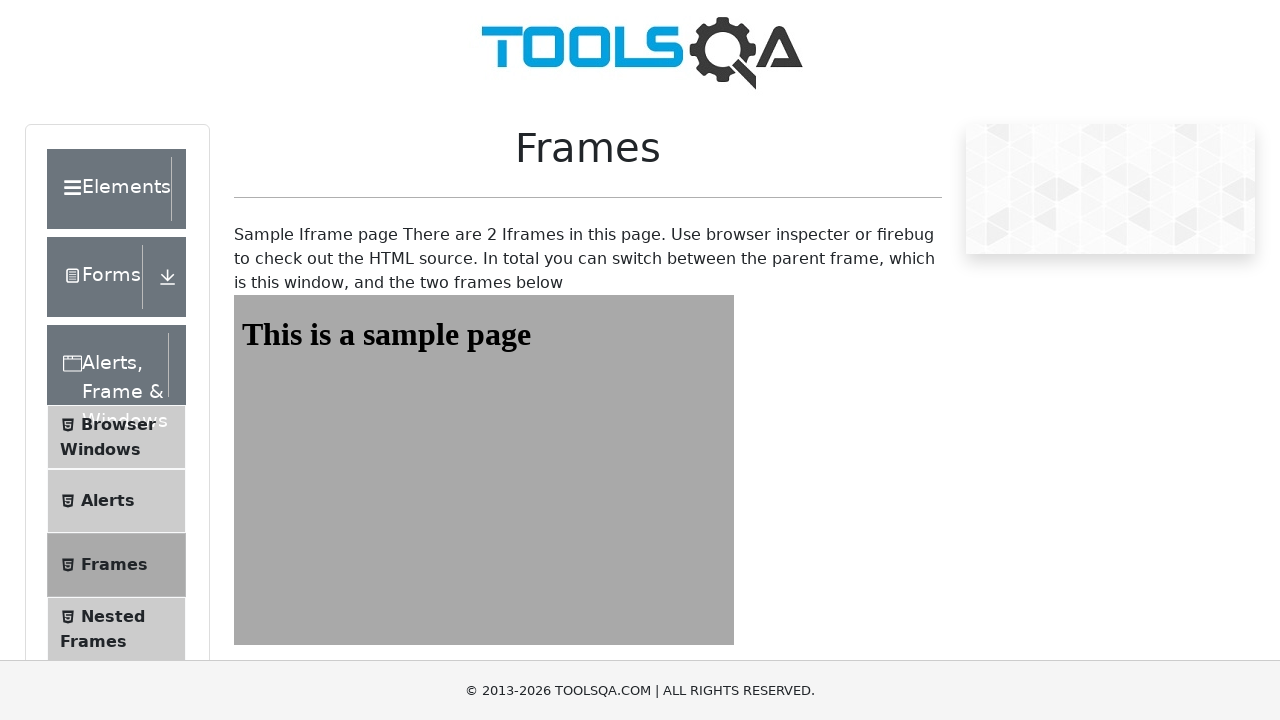

Located second iframe with id 'frame2'
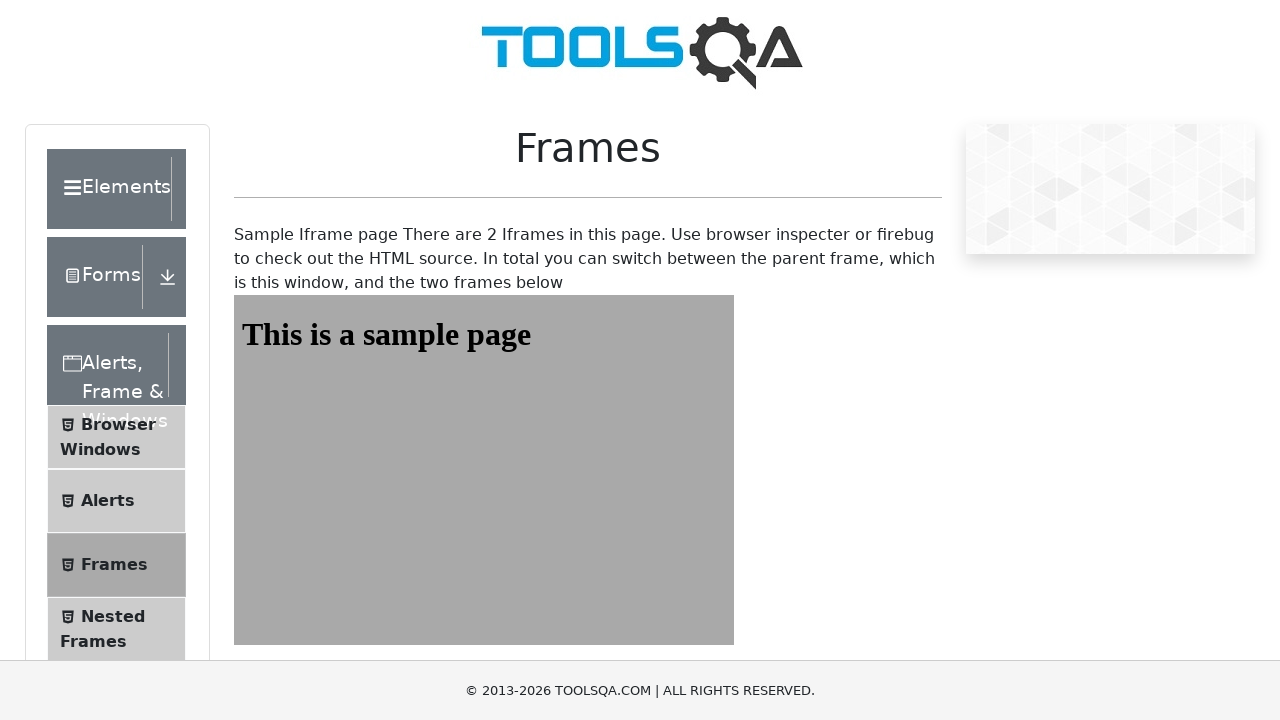

Verified content 'This is a sample page' is displayed in second iframe
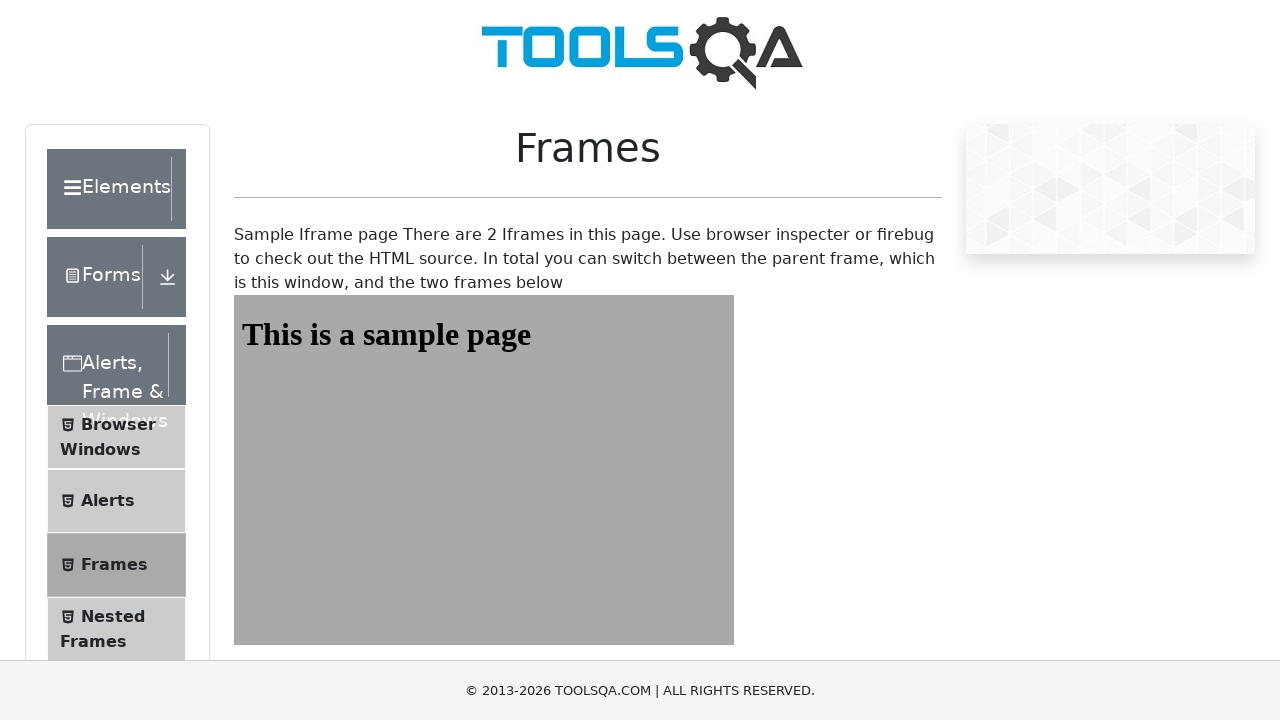

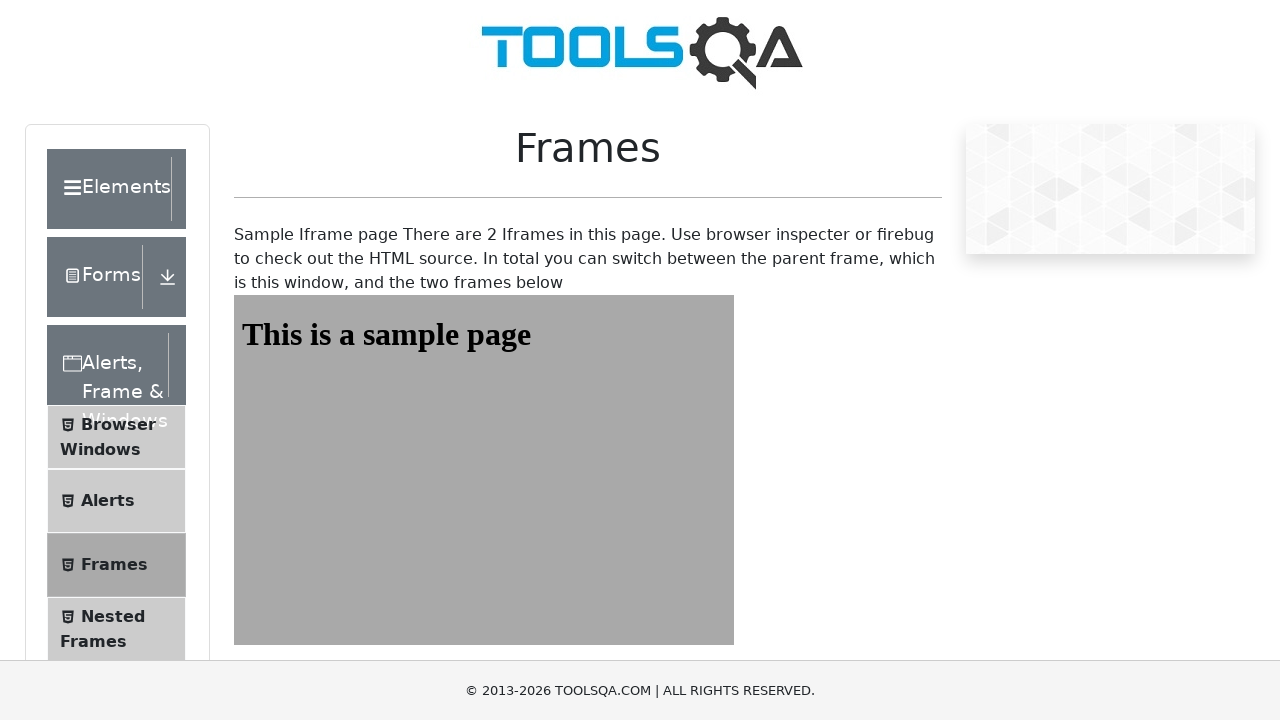